Selects a skill from the Skills dropdown menu in the registration form

Starting URL: https://demo.automationtesting.in/Register.html

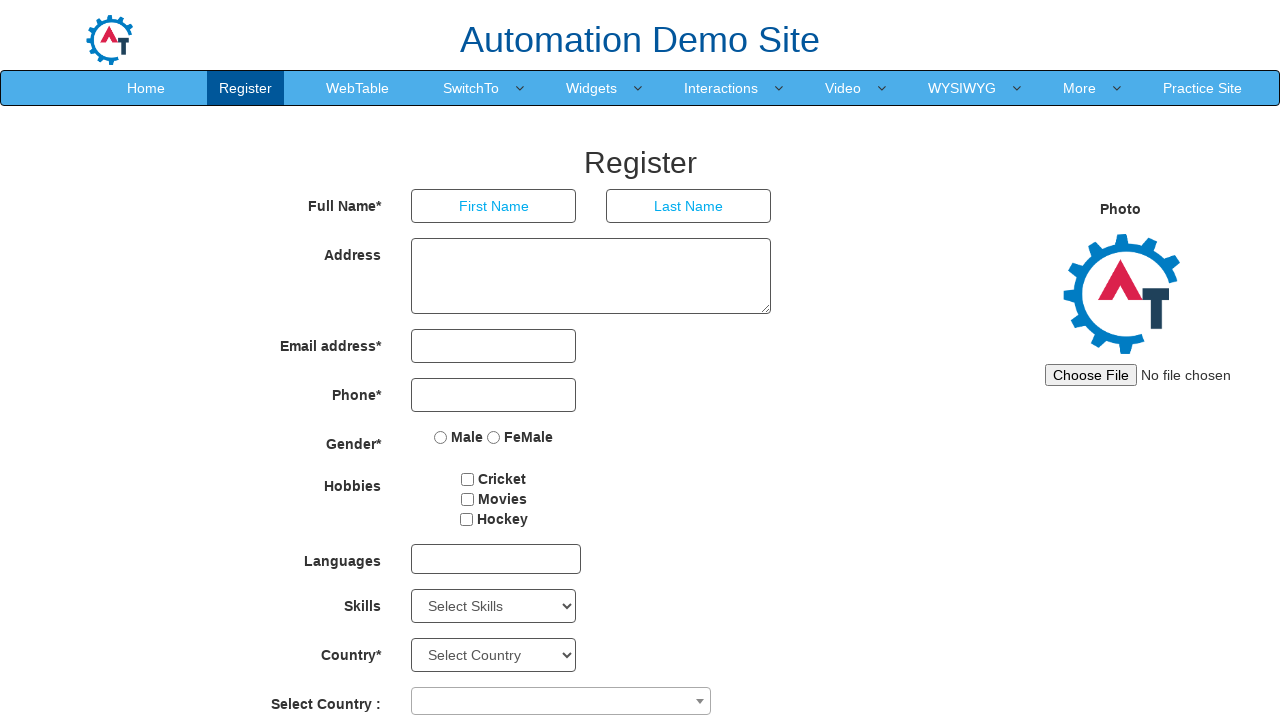

Selected 'Java' from the Skills dropdown menu on #Skills
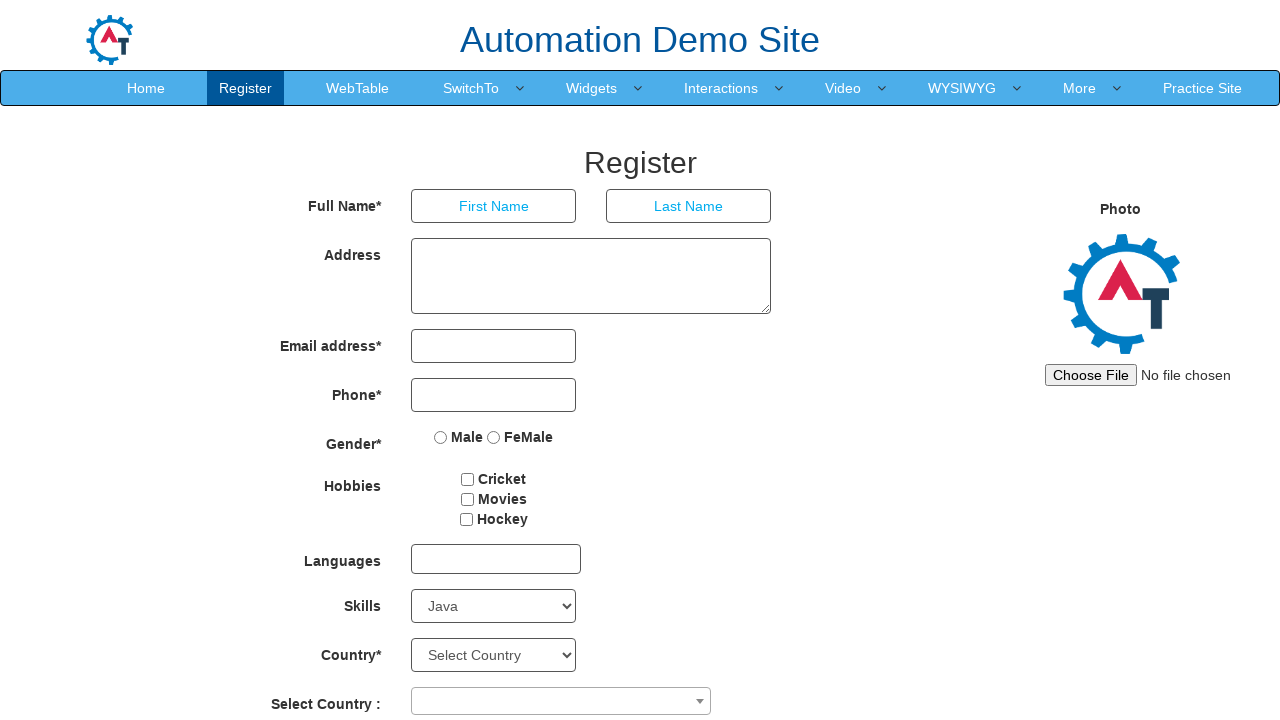

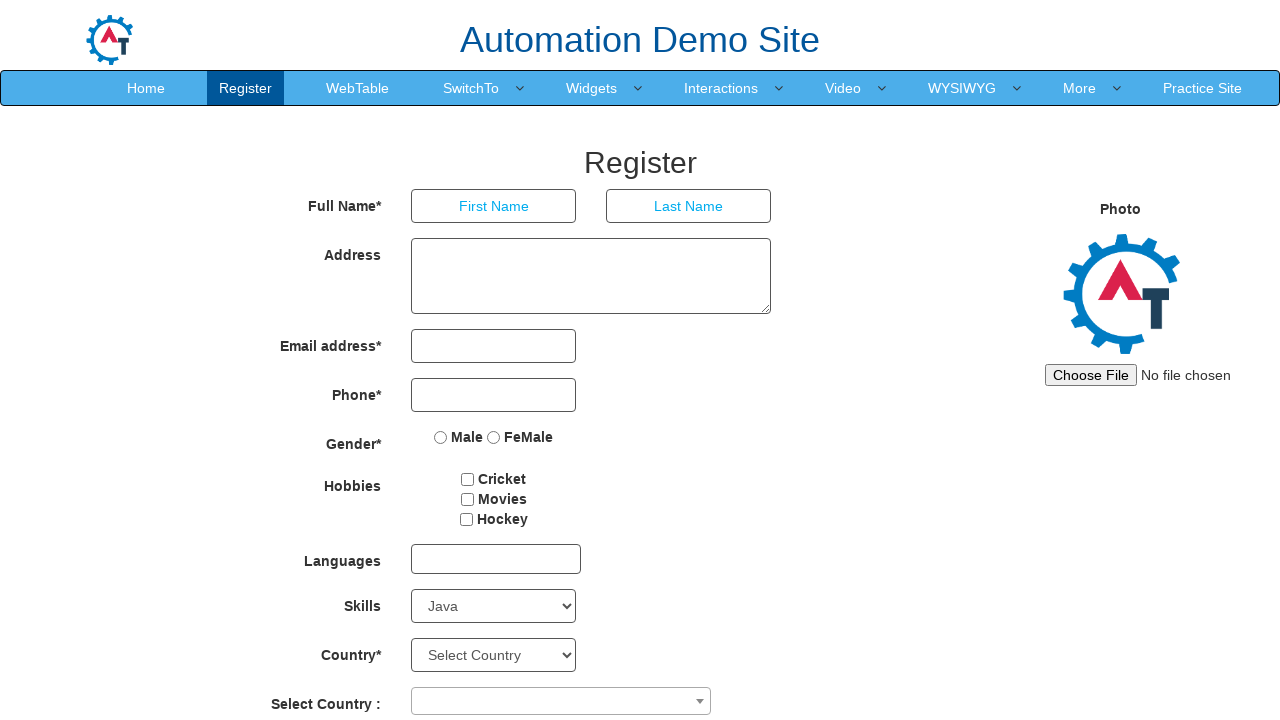